Verifies that the current URL matches the expected URL for the Selenium practice page

Starting URL: https://www.tutorialspoint.com/selenium/practice/selenium_automation_practice.php

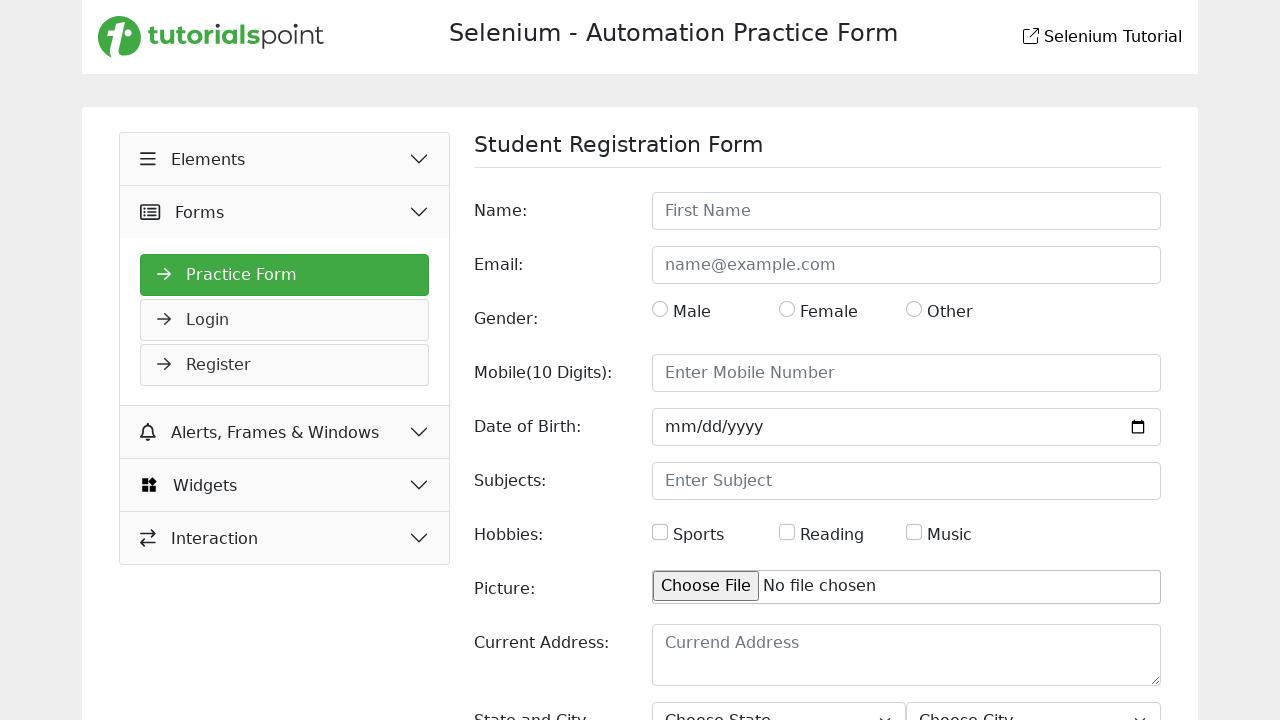

Retrieved current URL from page
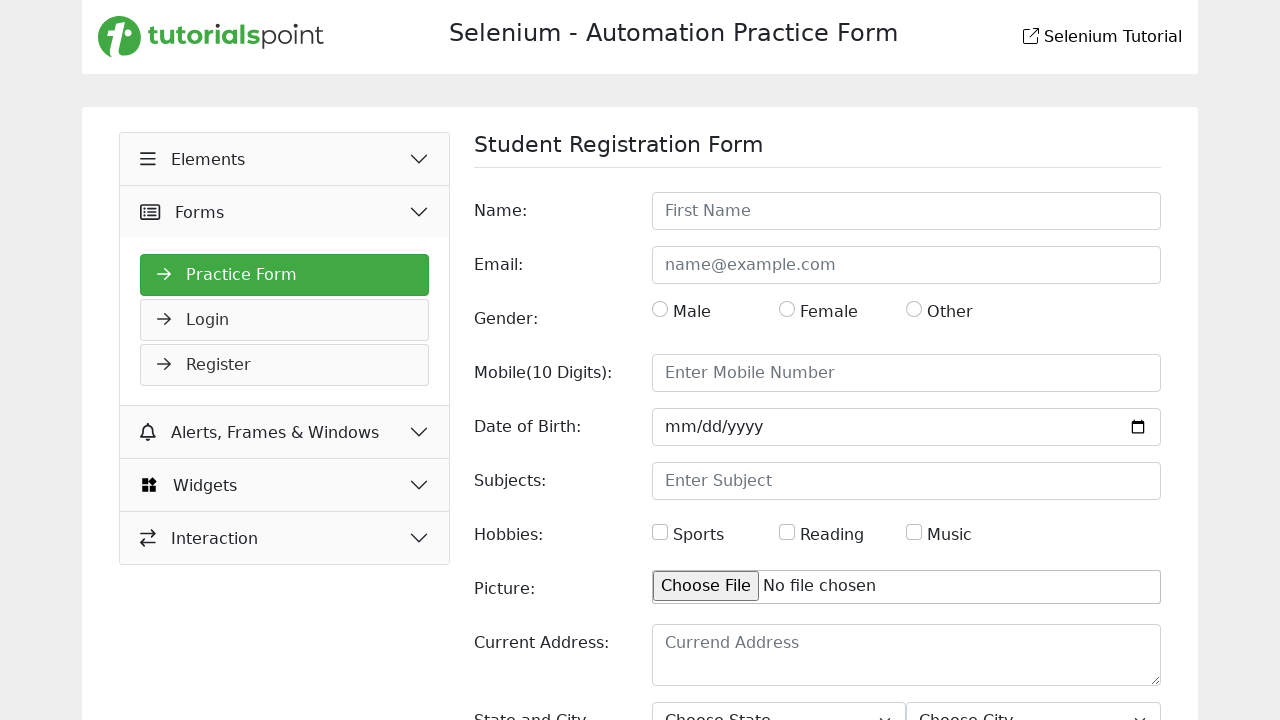

Verified current URL matches expected Selenium practice page URL
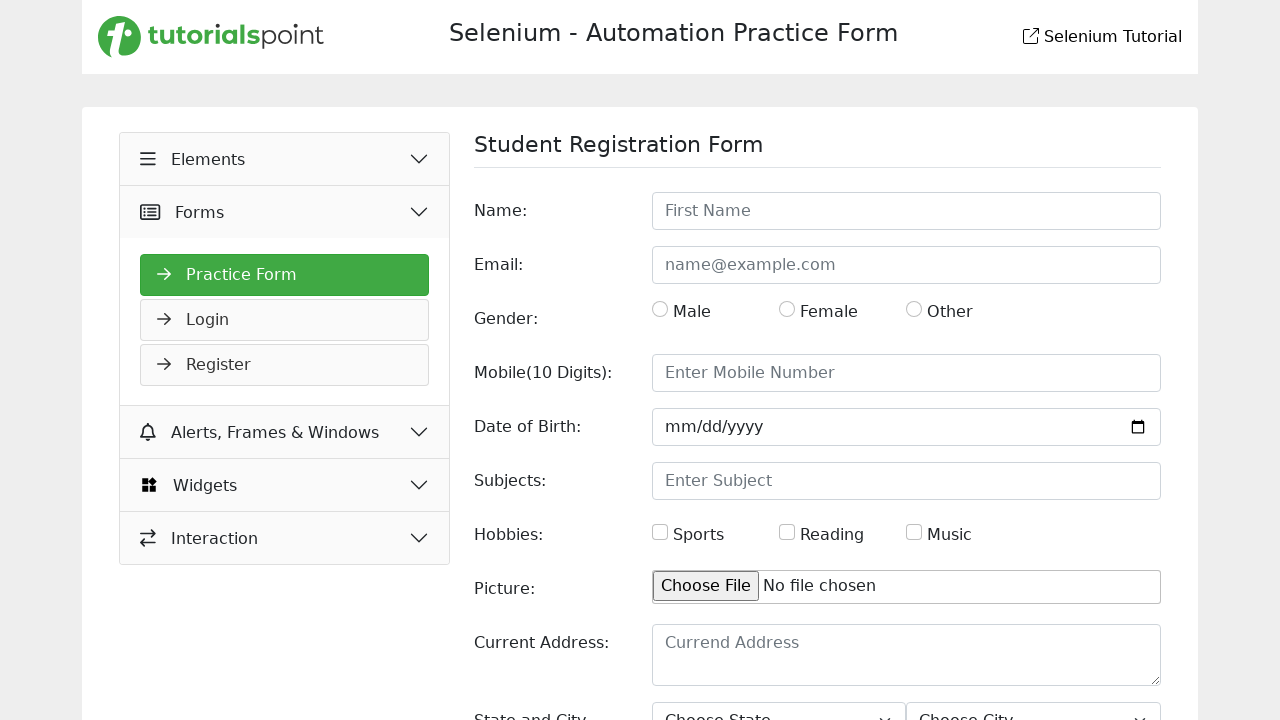

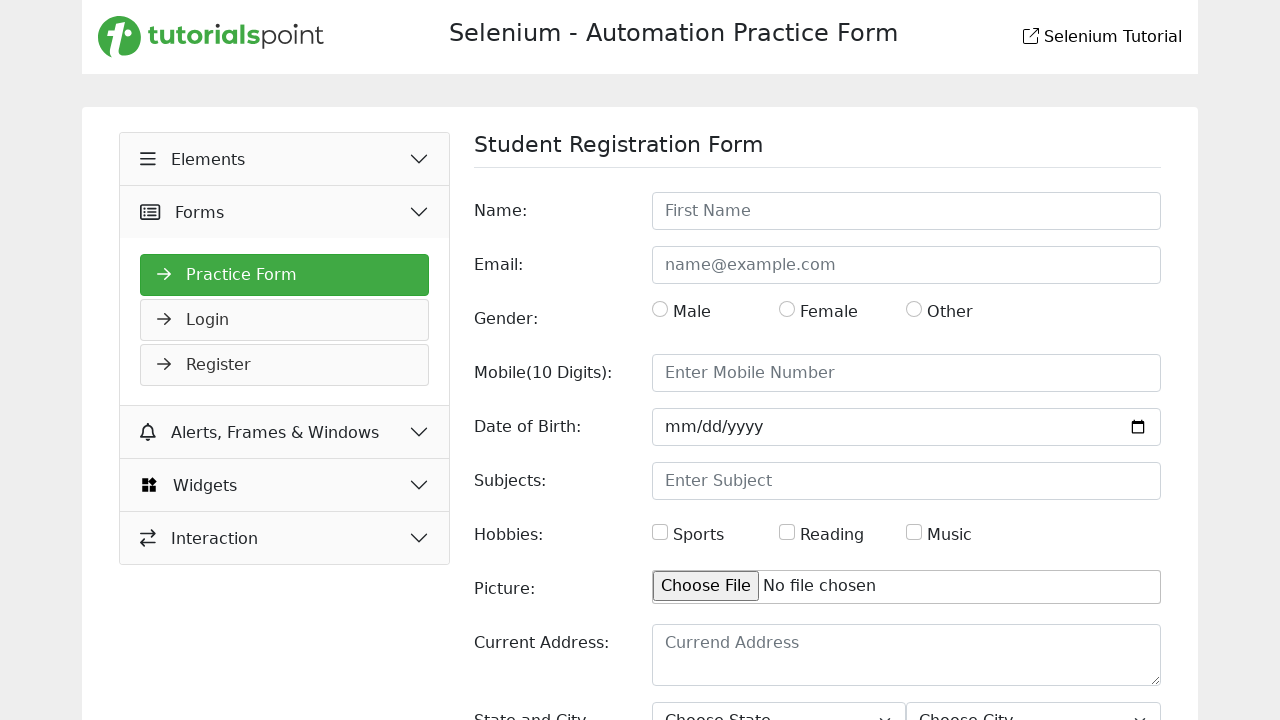